Navigates to the offers page on Rahul Shetty Academy's Selenium Practice site and verifies that fruit/vegetable names are displayed in a table, specifically checking for items containing "Rice".

Starting URL: https://rahulshettyacademy.com/seleniumPractise/#/offers

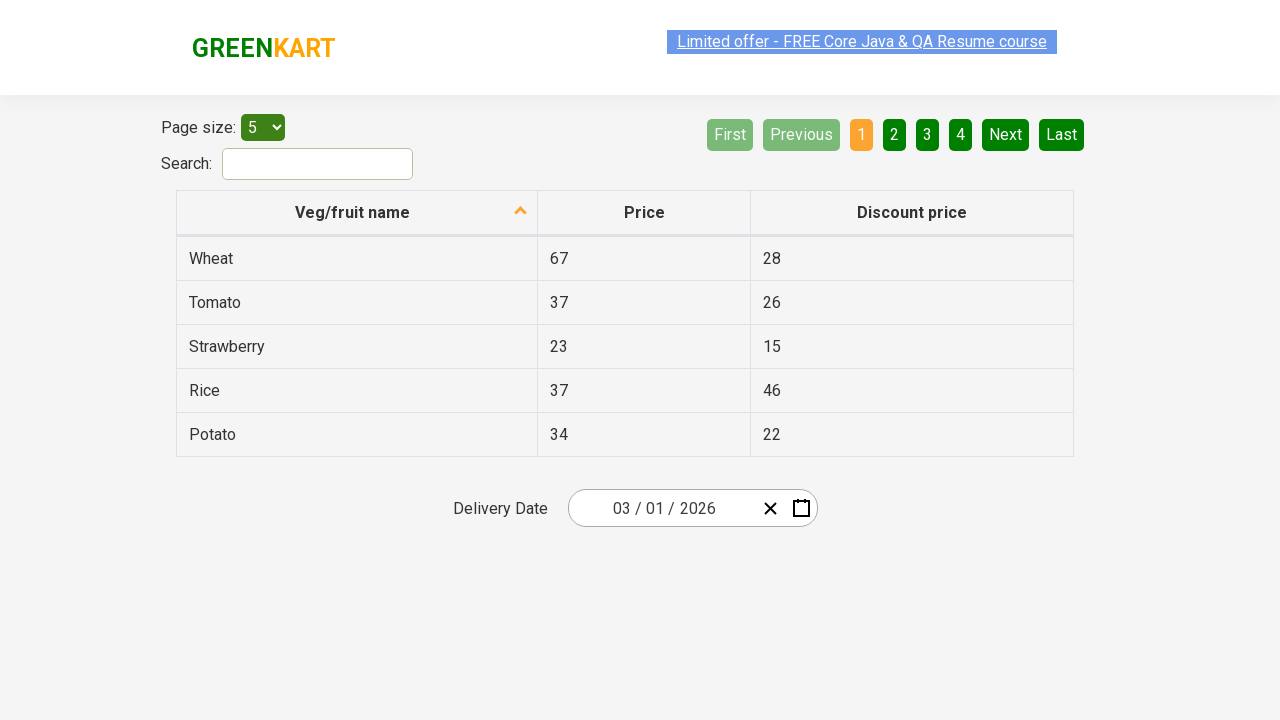

Waited for table cells to load in the offers page
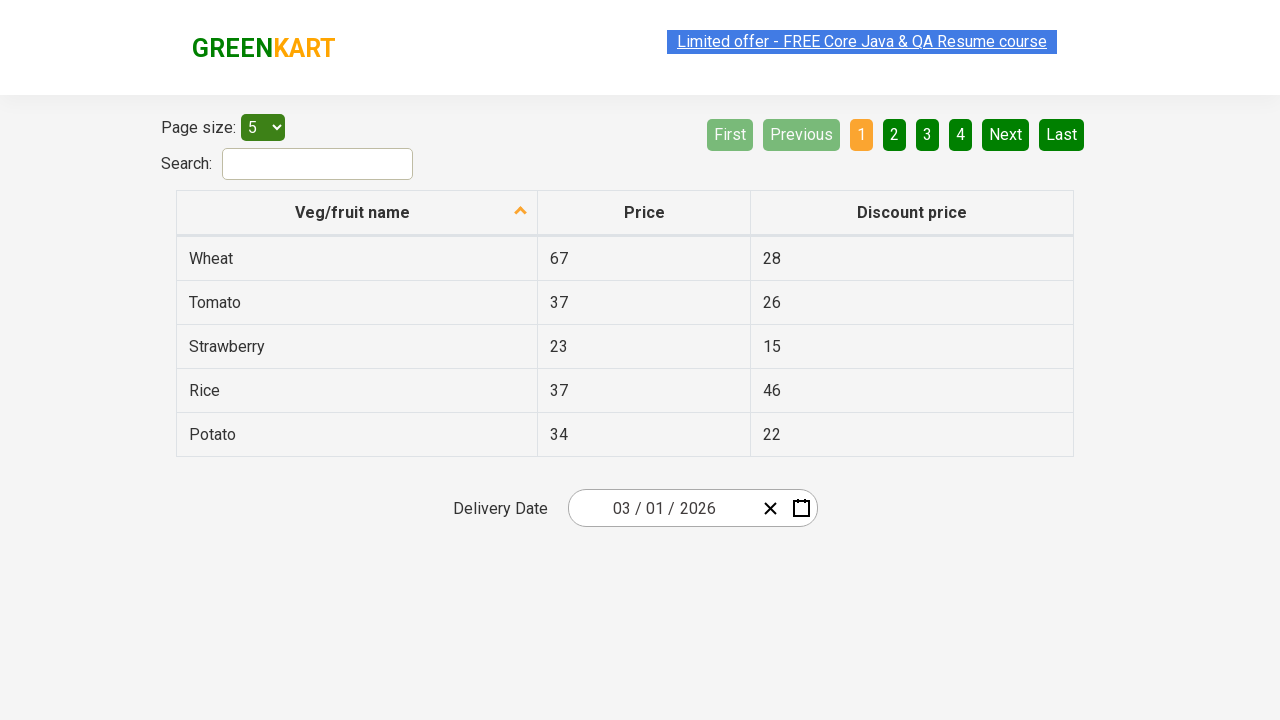

Located all table cells containing fruit/vegetable names
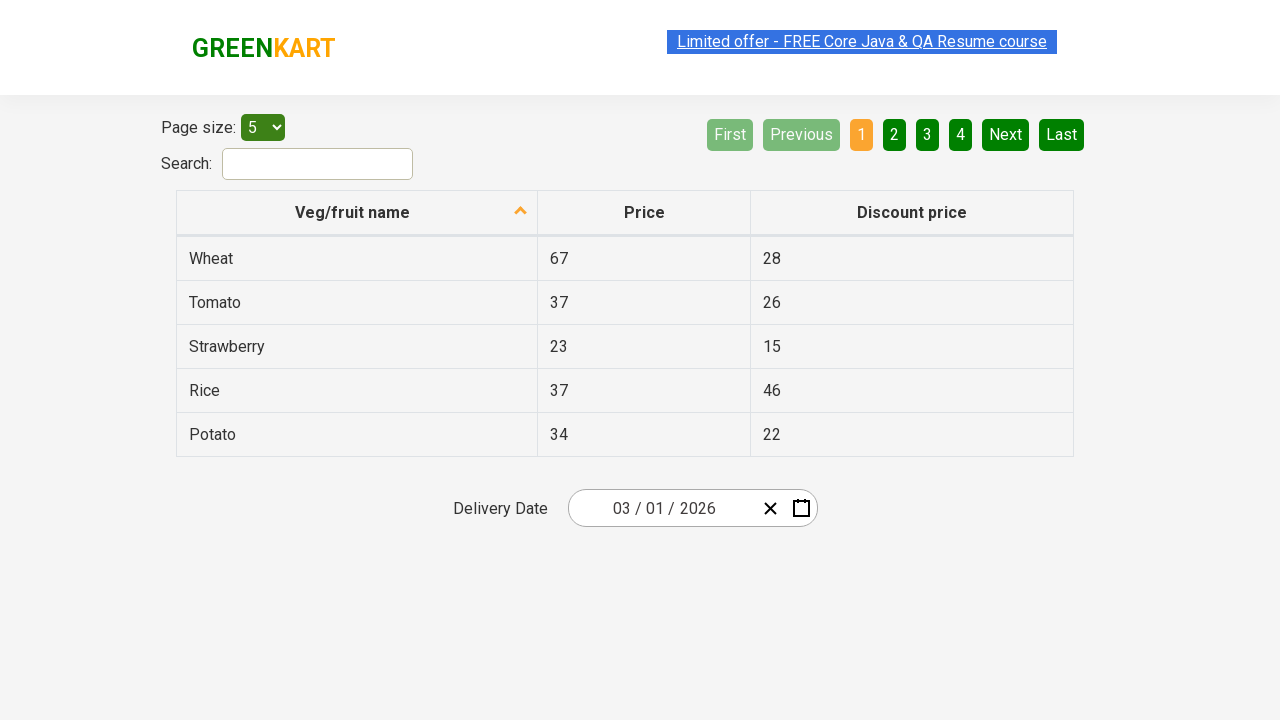

Verified that Rice item is displayed in the table
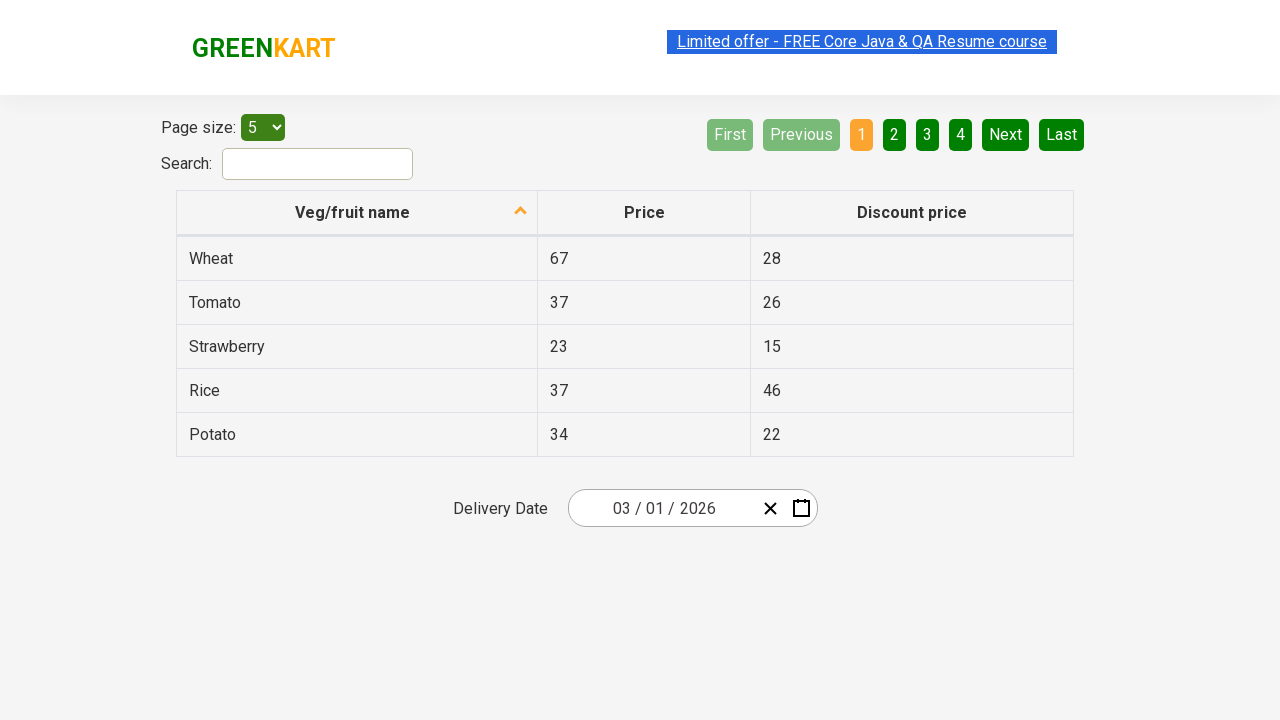

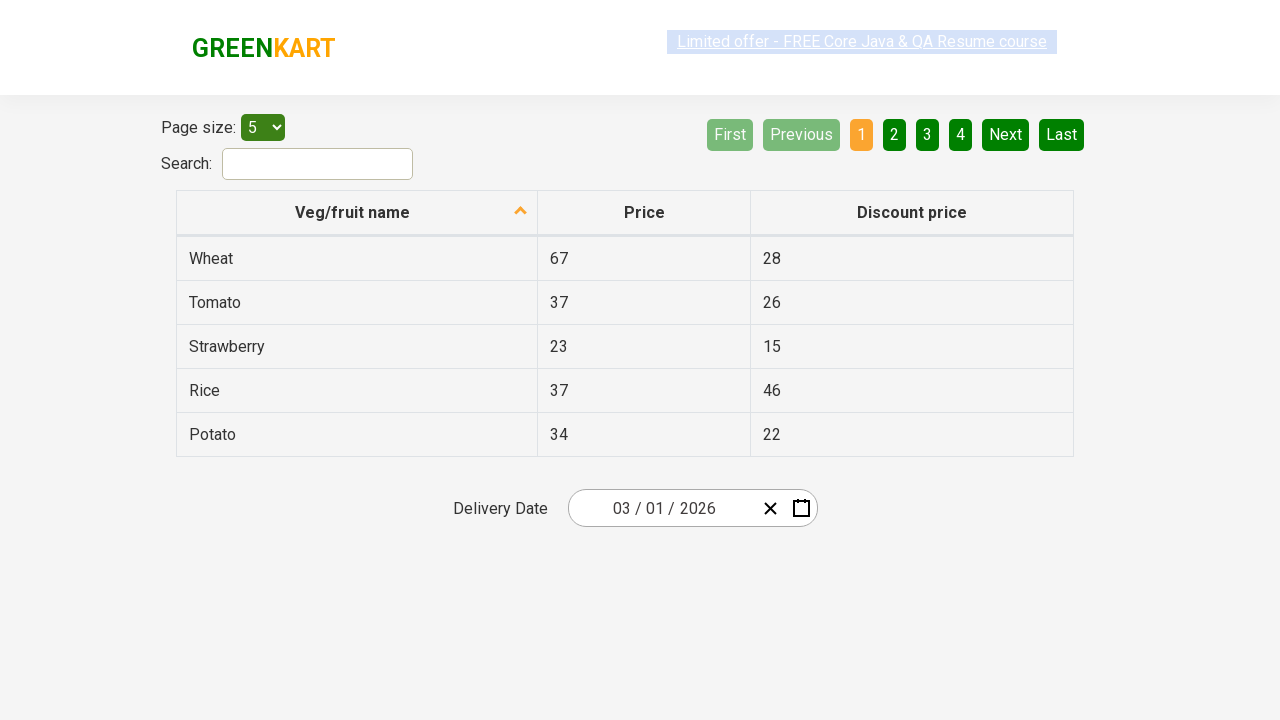